Tests different types of button interactions including right-click and double-click on a demo page

Starting URL: https://demoqa.com/buttons

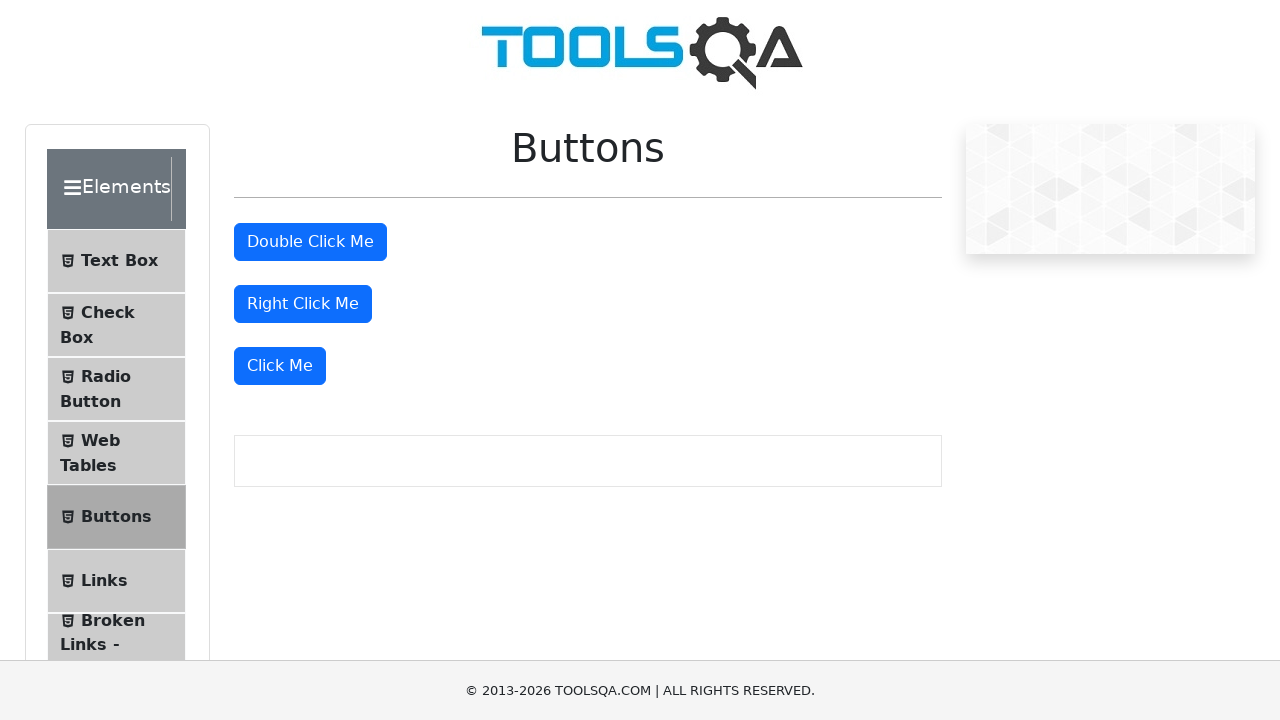

Right-clicked on the right-click button at (303, 304) on #rightClickBtn
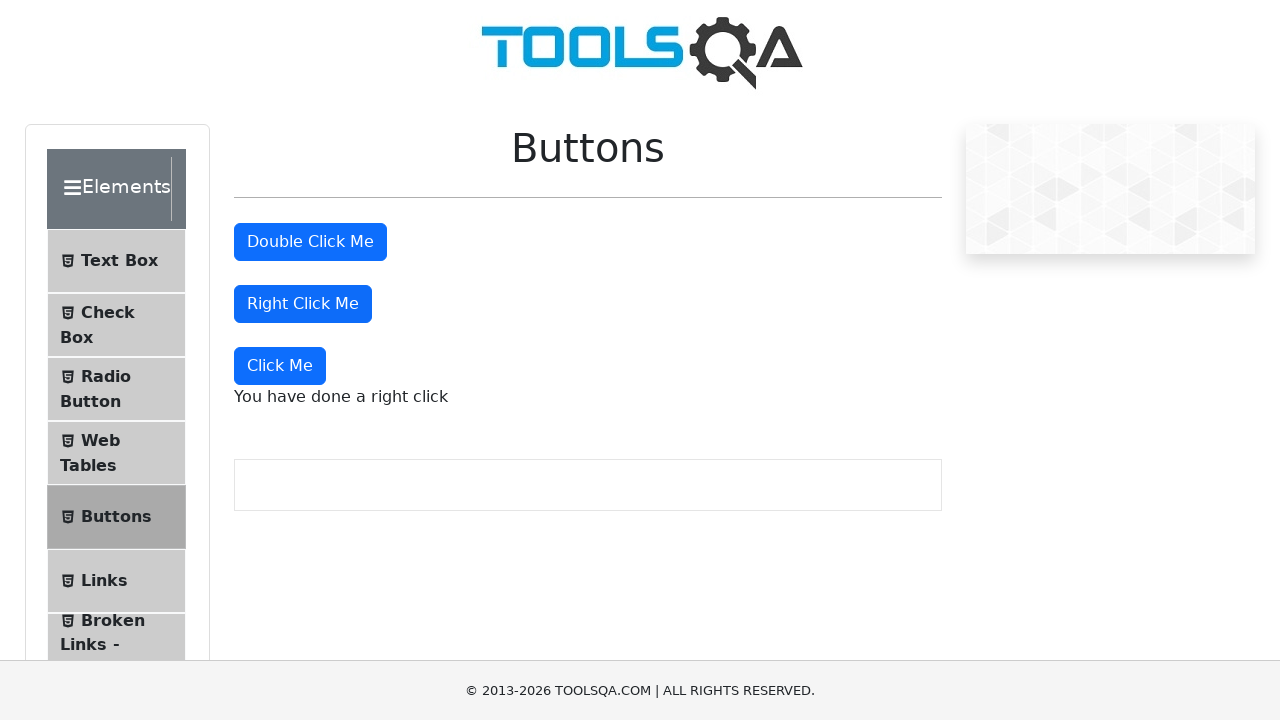

Double-clicked on the double-click button at (310, 242) on #doubleClickBtn
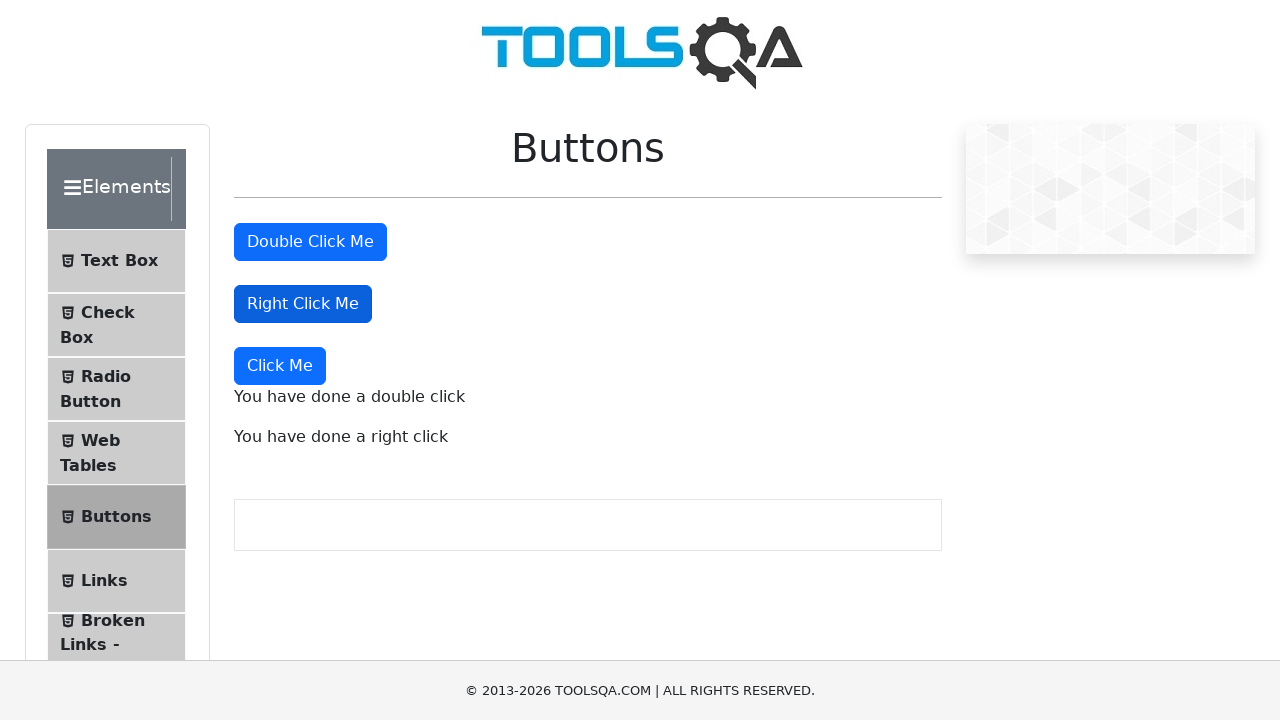

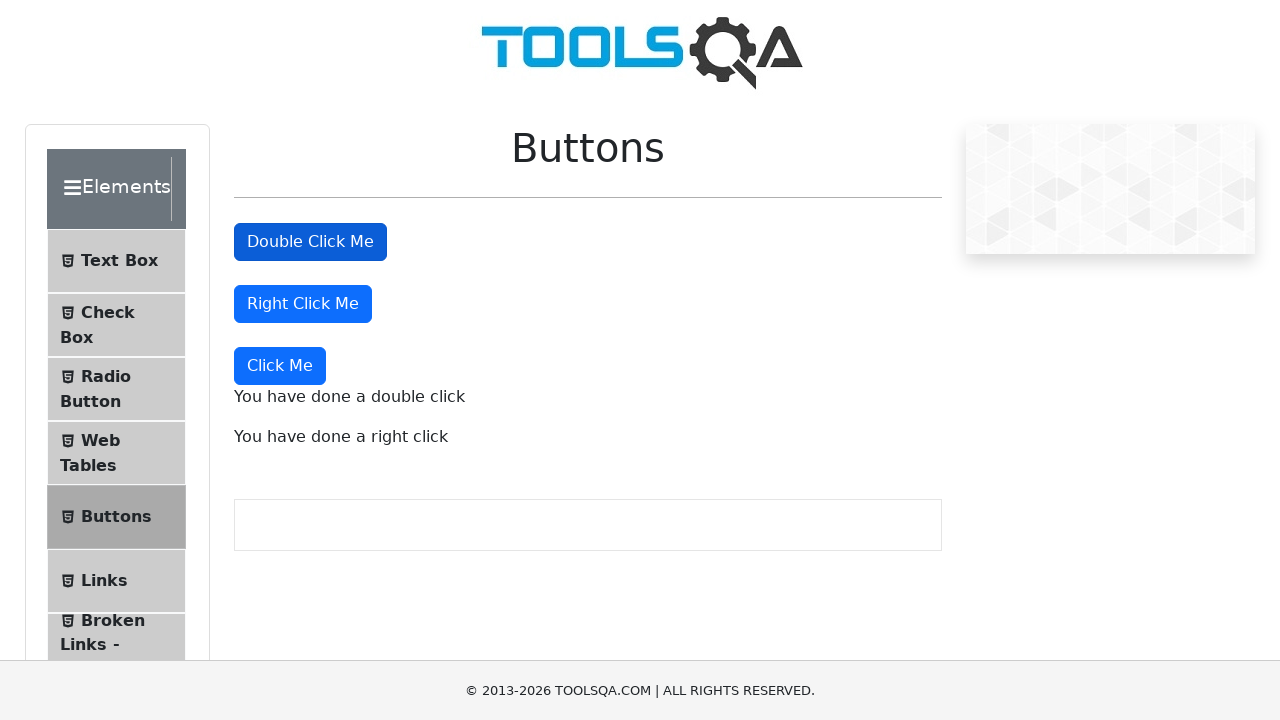